Tests the search functionality on Bank of America website by entering a search term, submitting with Enter key, and then clearing the search field.

Starting URL: https://www.bankofamerica.com/

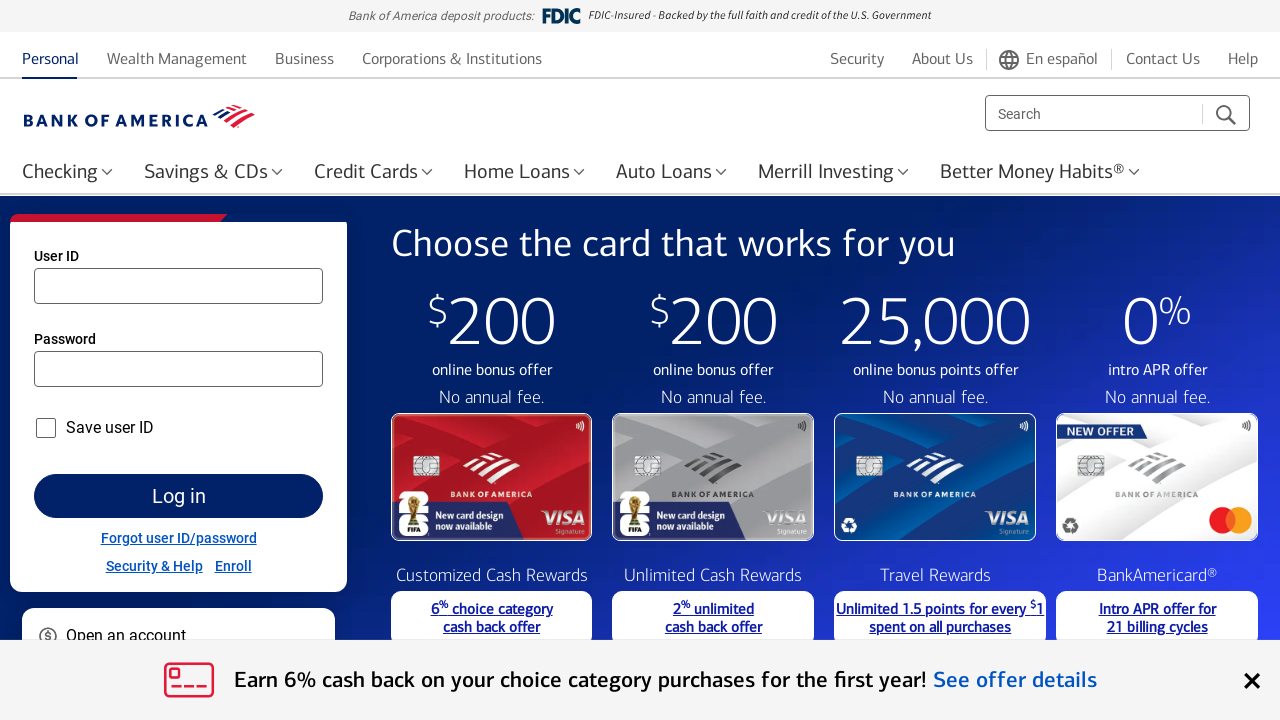

Filled search field with 'Home Loan' on input#nav-search-query
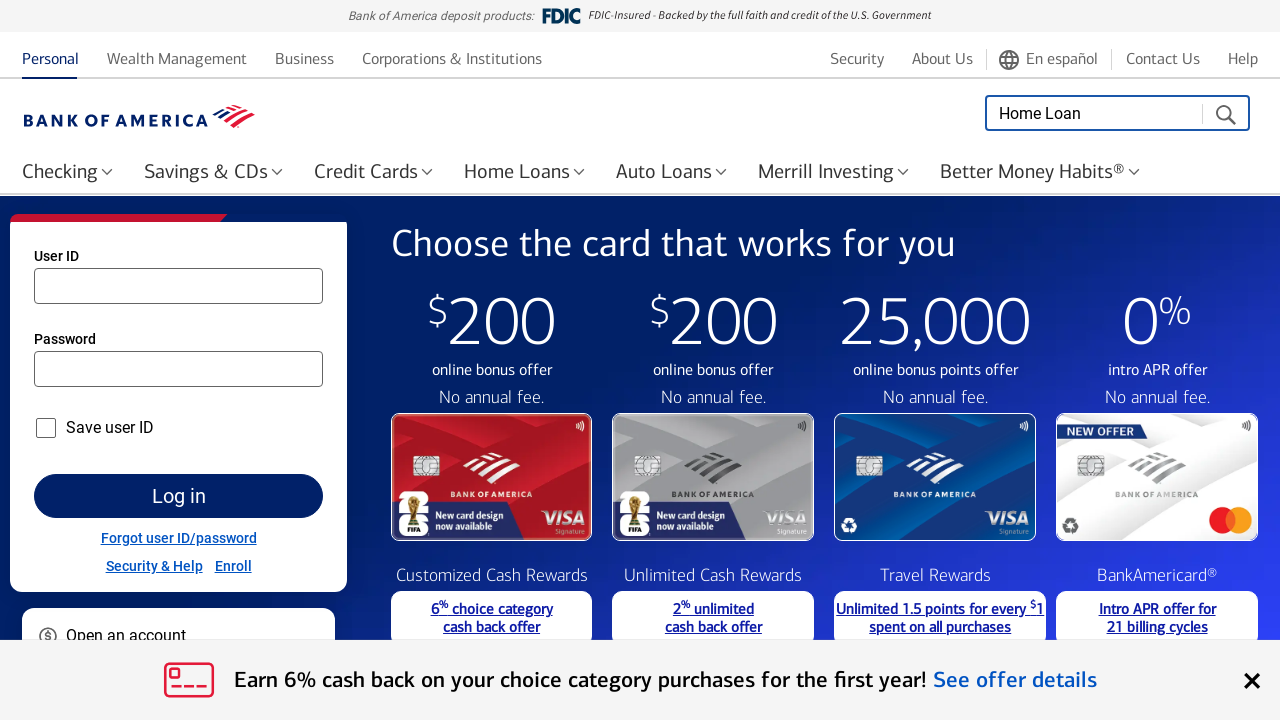

Pressed Enter key to submit search on input#nav-search-query
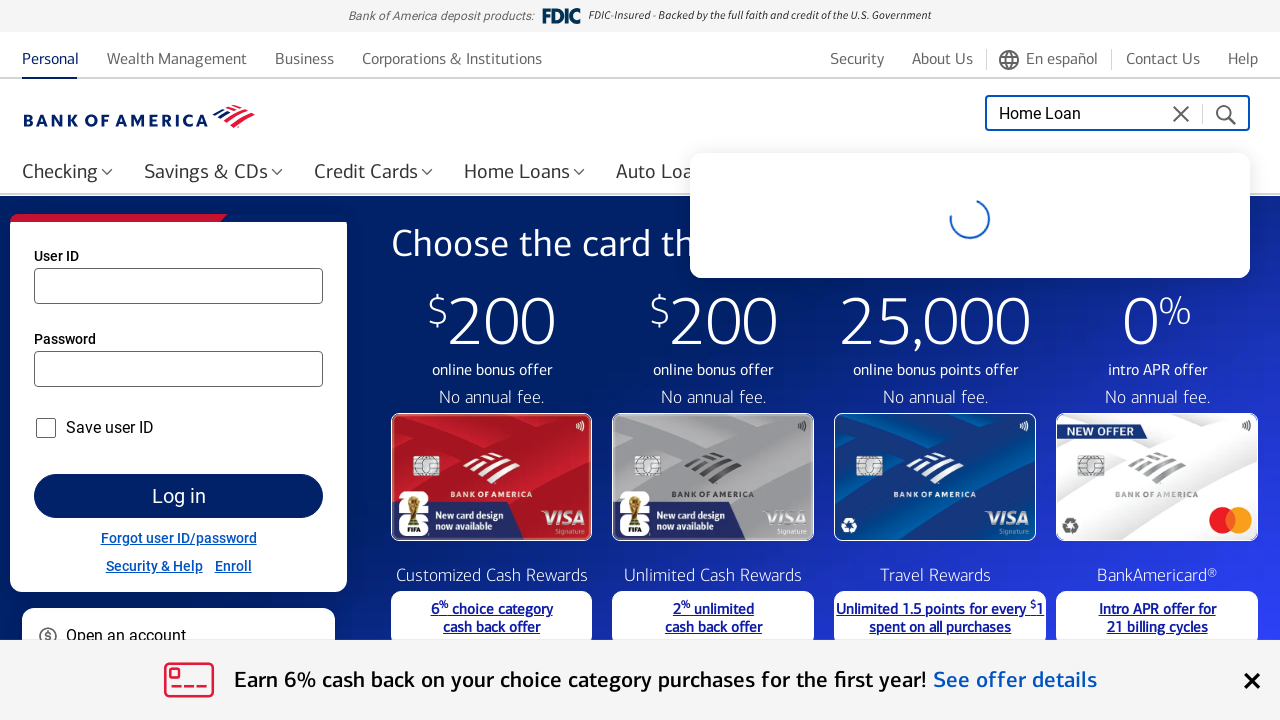

Waited for search results page to load
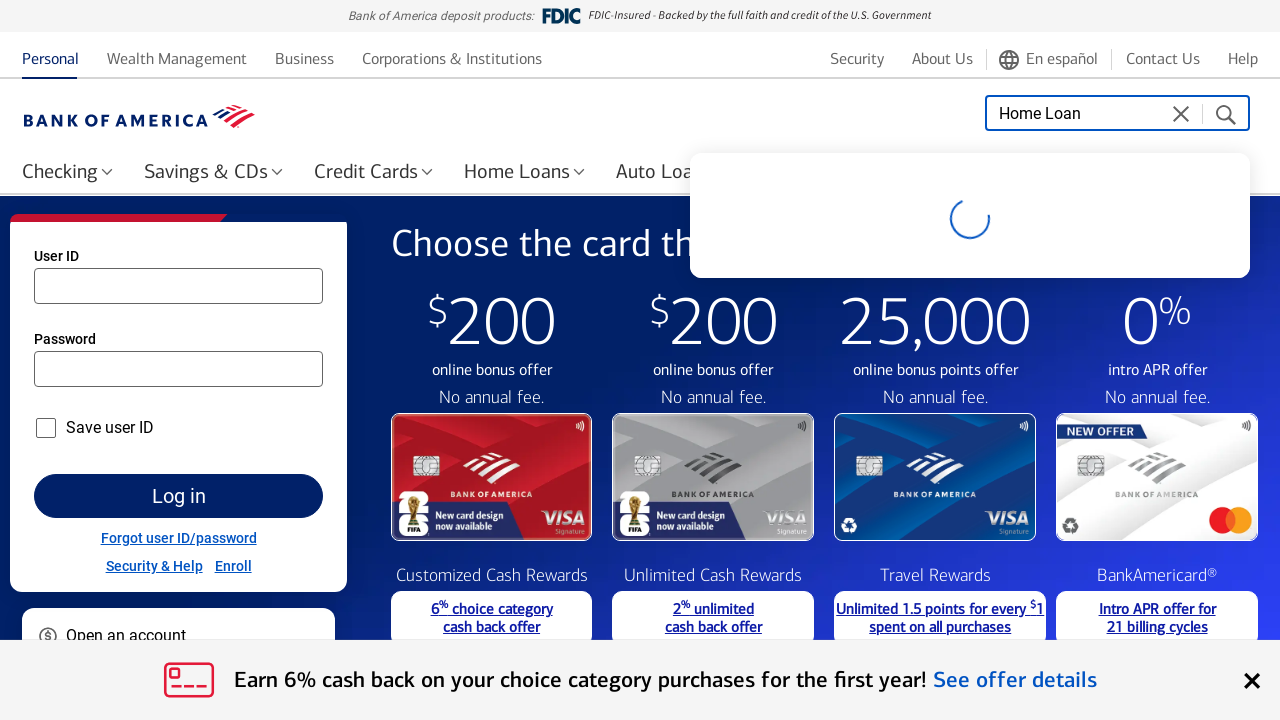

Cleared the search field on input#nav-search-query
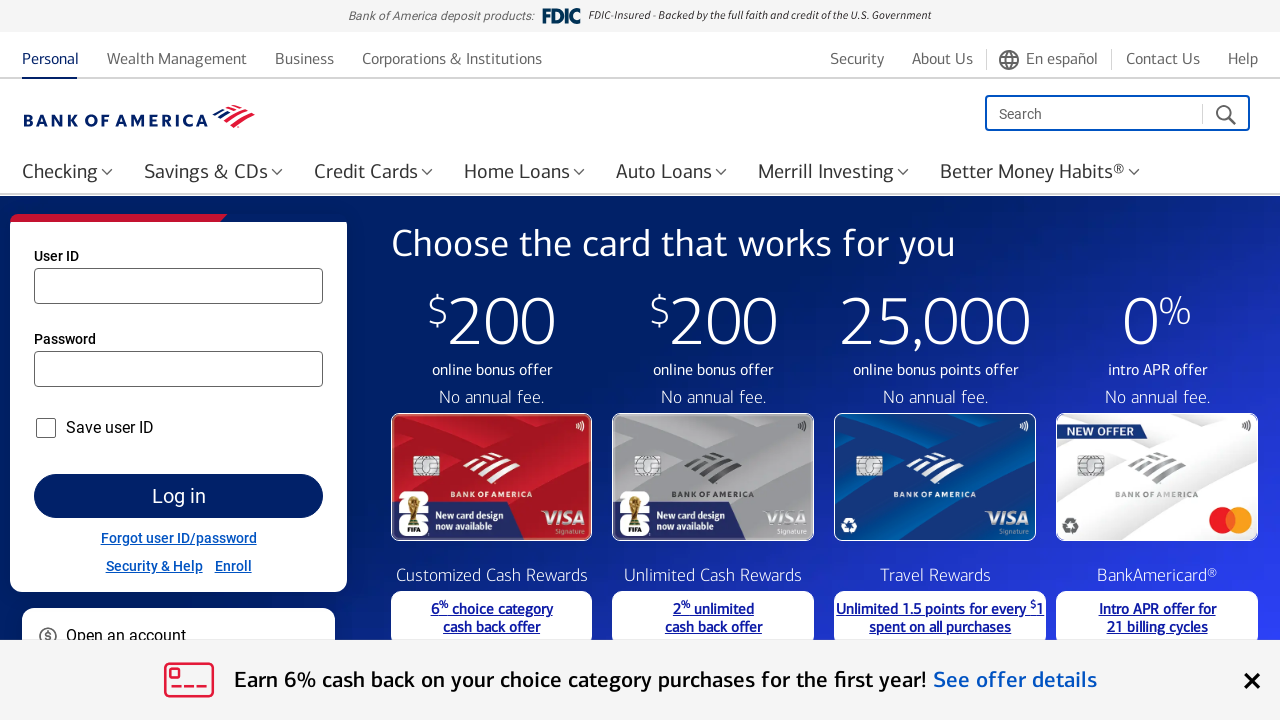

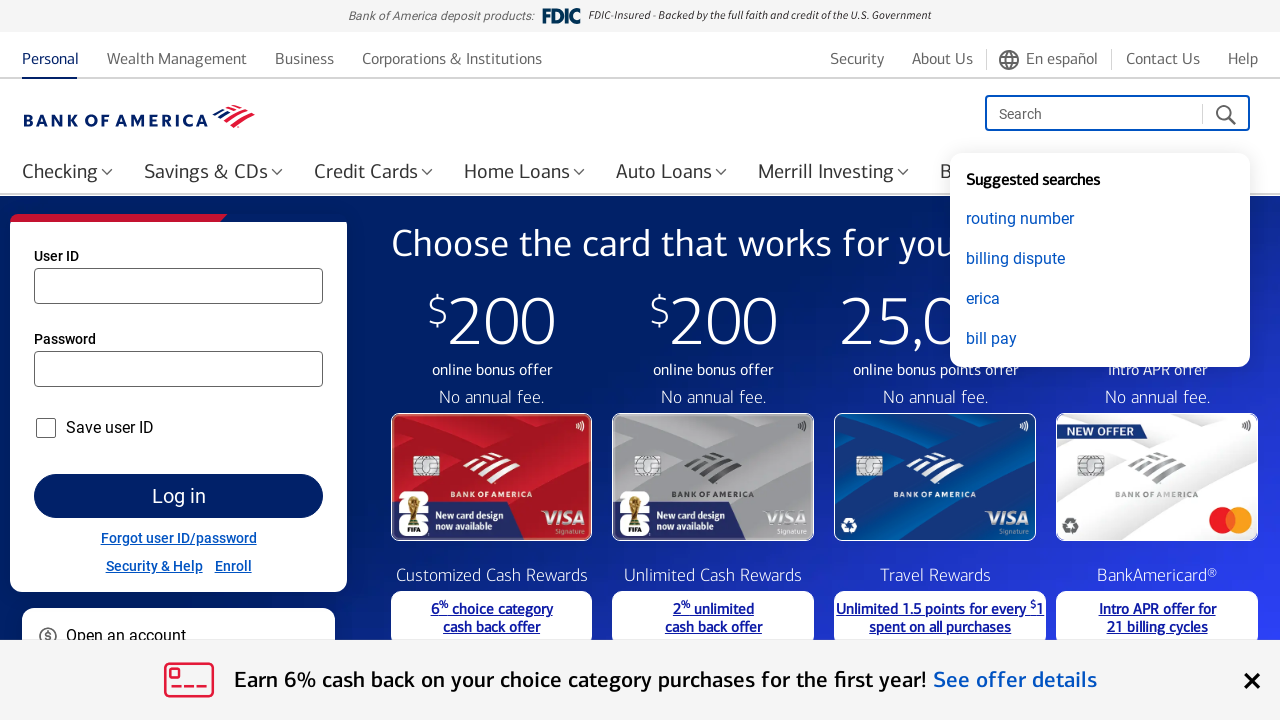